Tests a practice form by filling out student registration details including name, email, gender, mobile, date of birth, subjects, hobbies, picture upload, address, state and city, then submits and verifies the displayed data in a summary table.

Starting URL: https://demoqa.com/

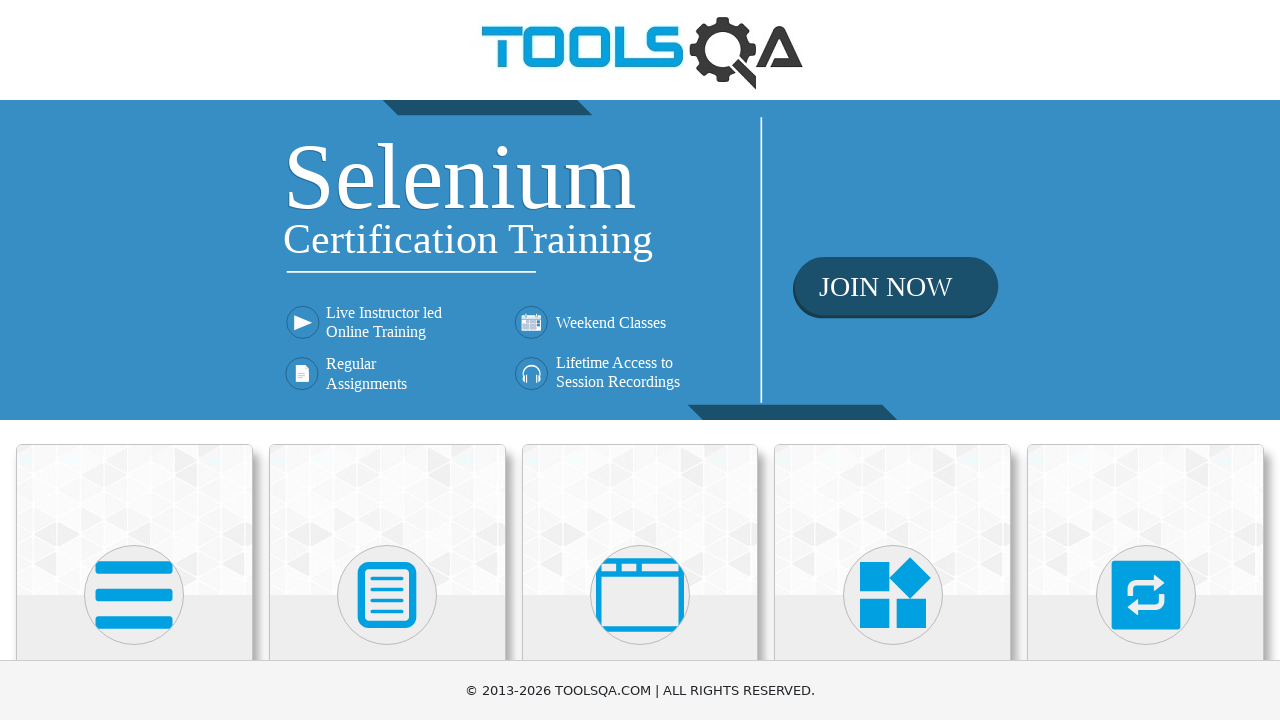

Scrolled down 400px to make Forms element visible
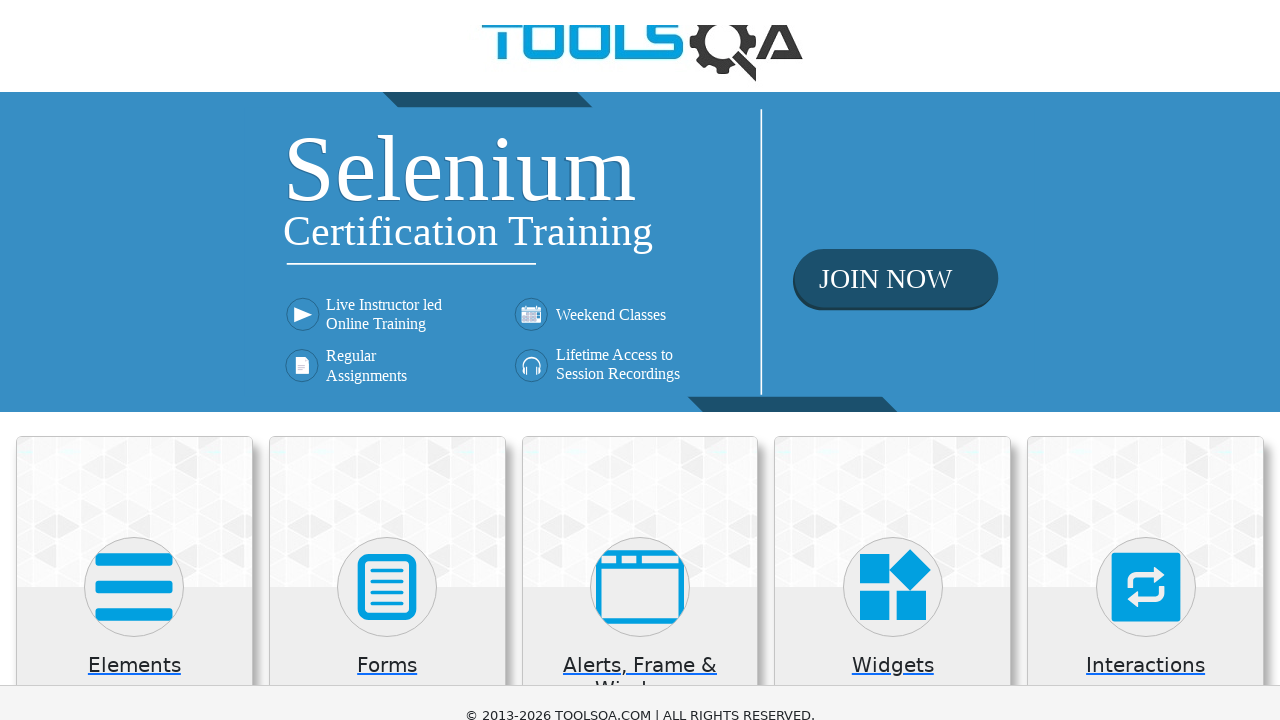

Clicked on Forms card at (387, 273) on xpath=//h5[text()='Forms']
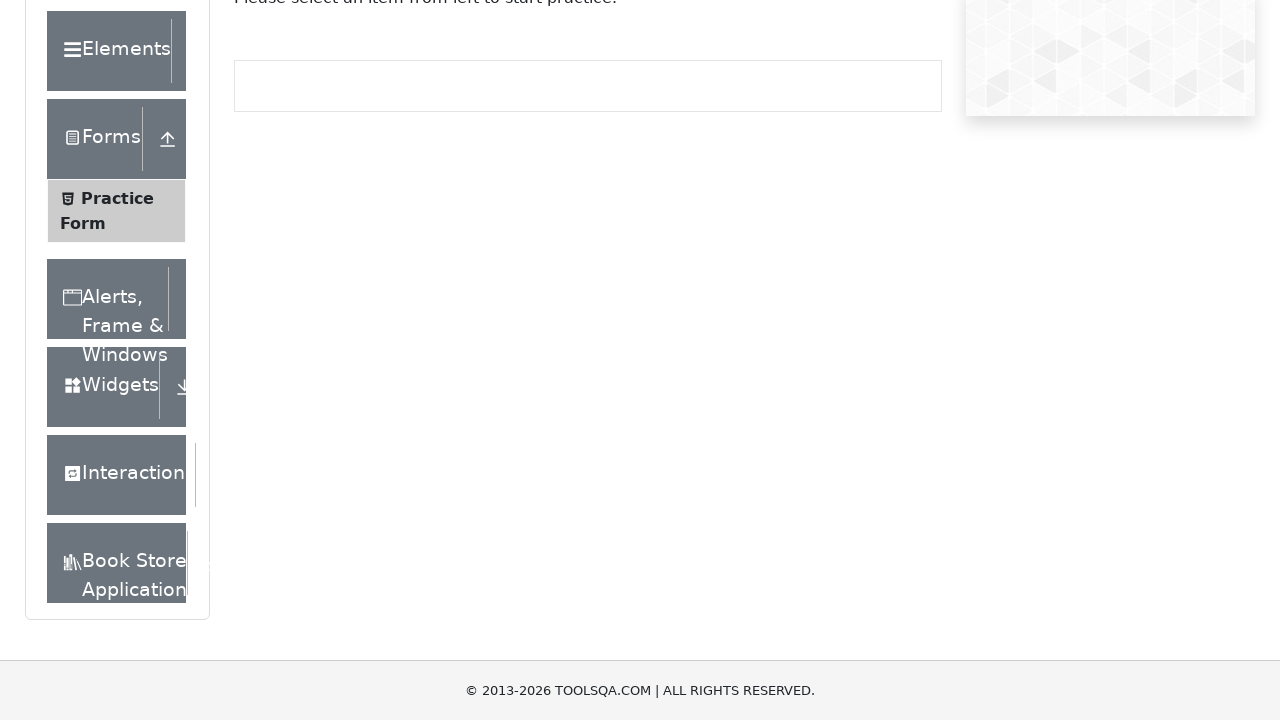

Clicked on Practice Form menu item at (117, 198) on xpath=//span[text()='Practice Form']
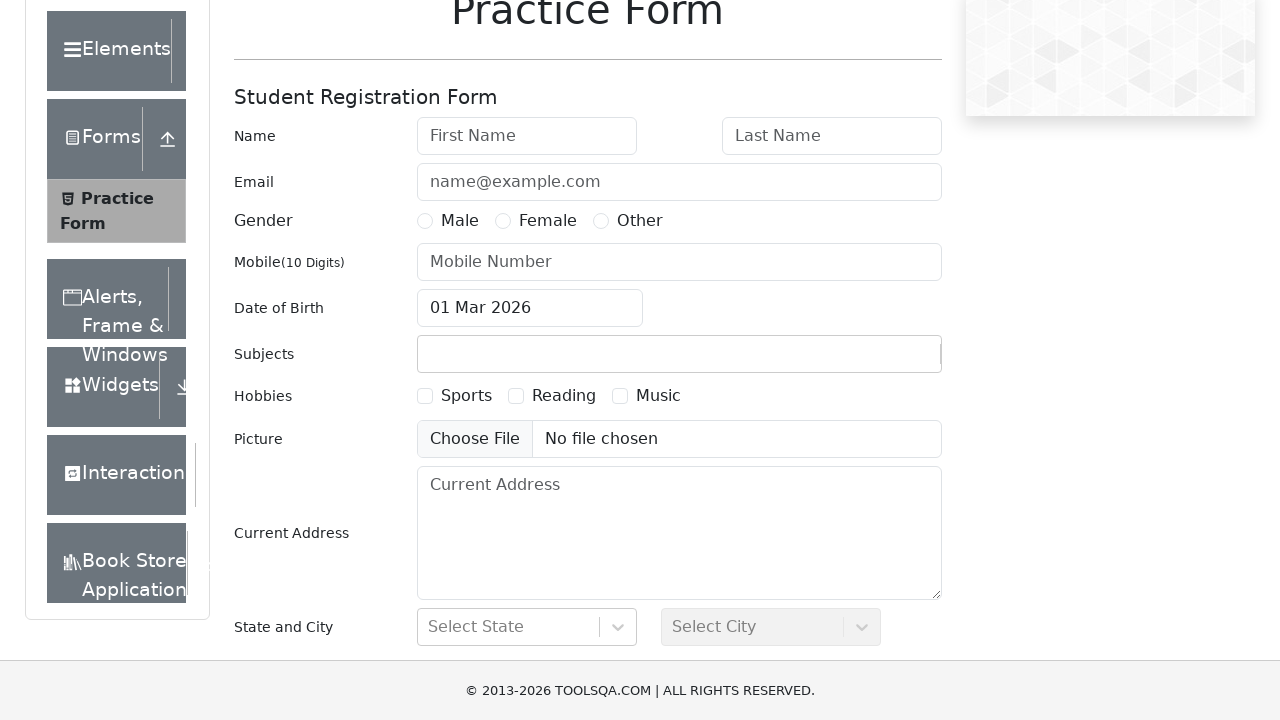

Scrolled down 400px for form visibility
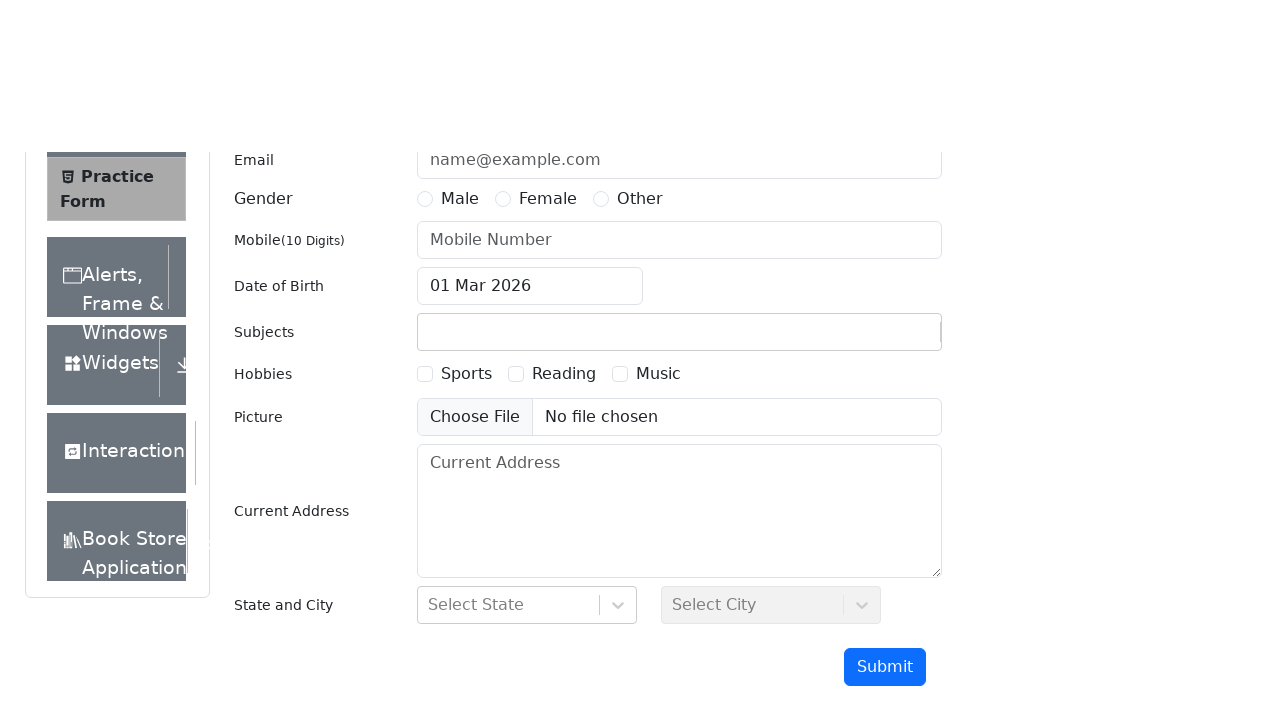

Filled first name field with 'Daniel' on #firstName
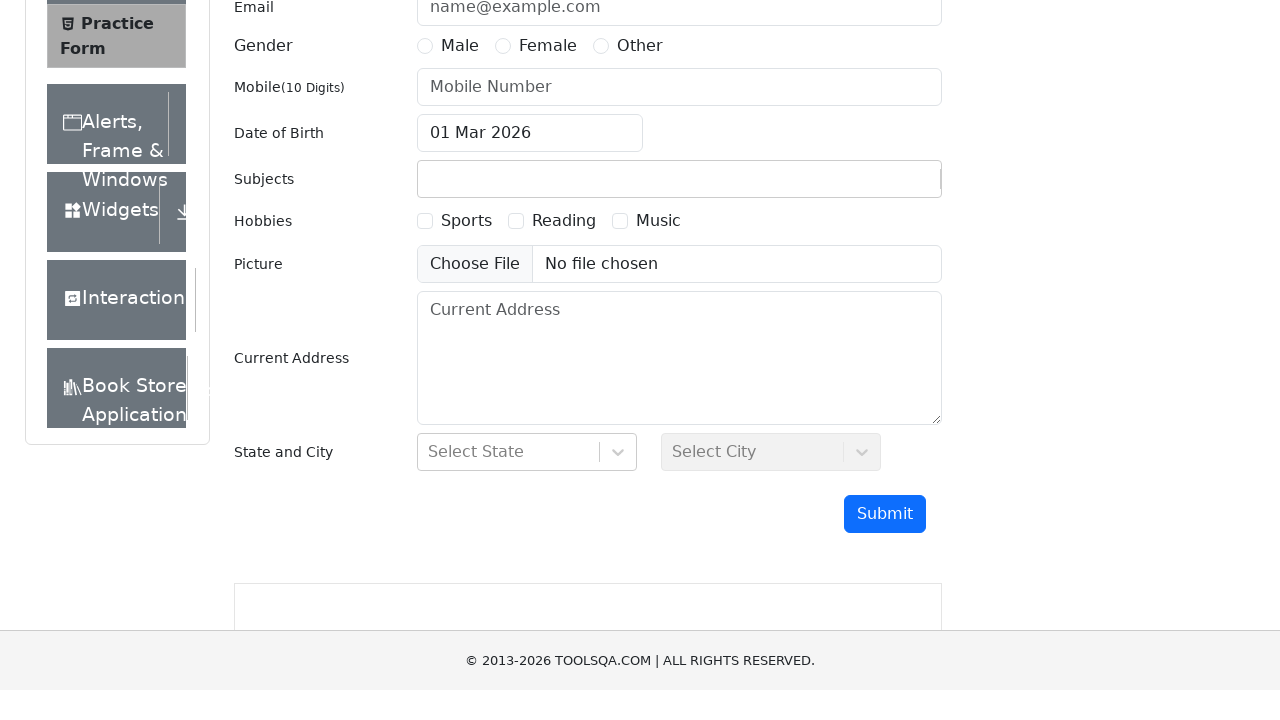

Filled last name field with 'Mindru' on #lastName
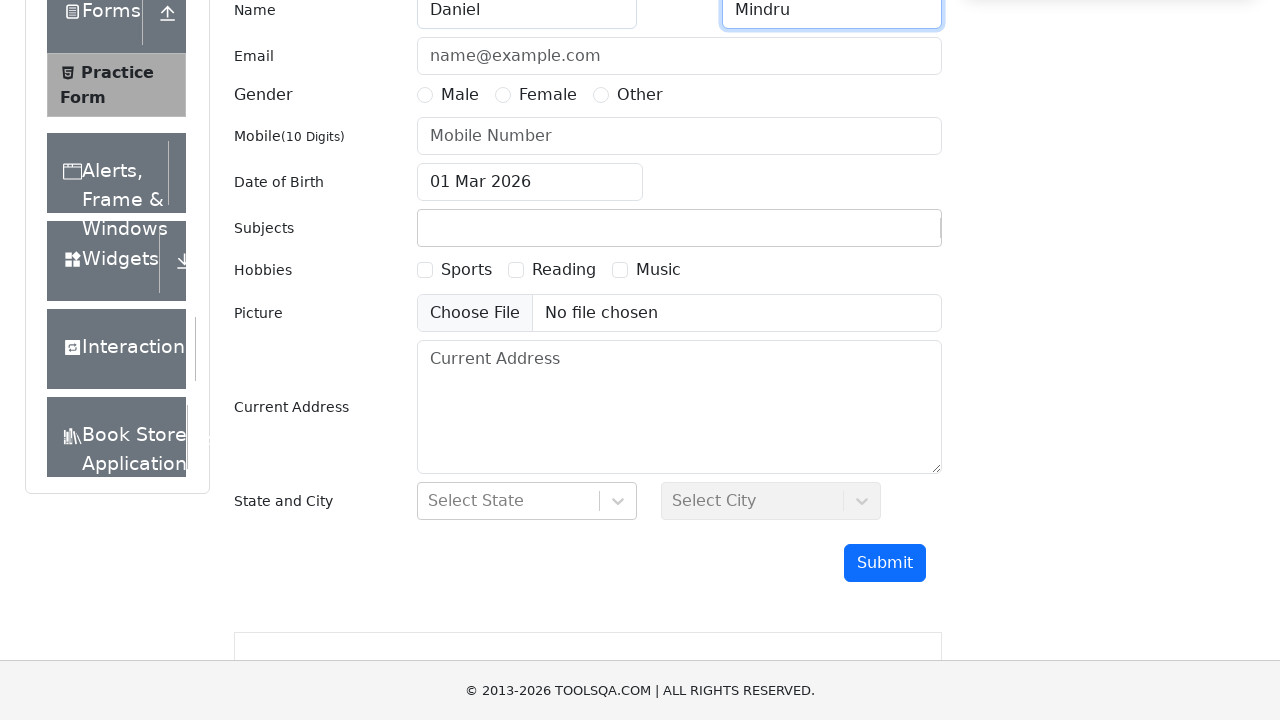

Filled email field with 'daniel@test.com' on #userEmail
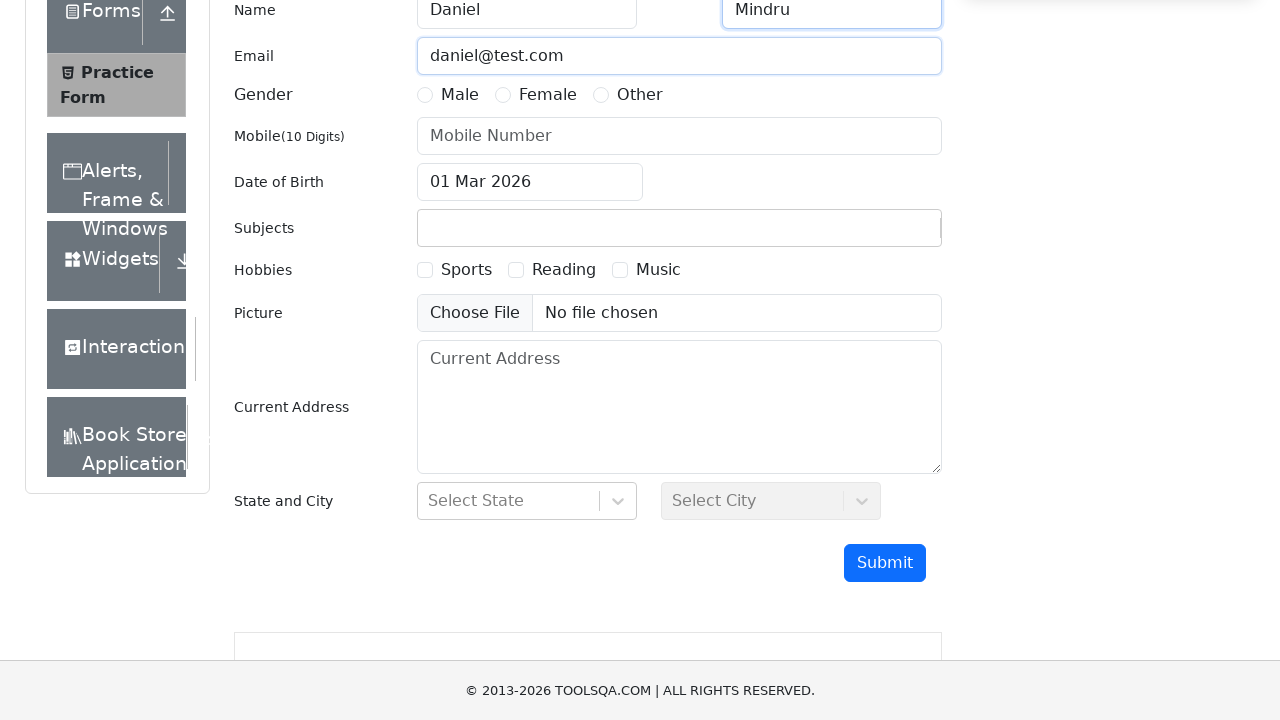

Selected gender 'Male' at (460, 95) on label[for='gender-radio-1']
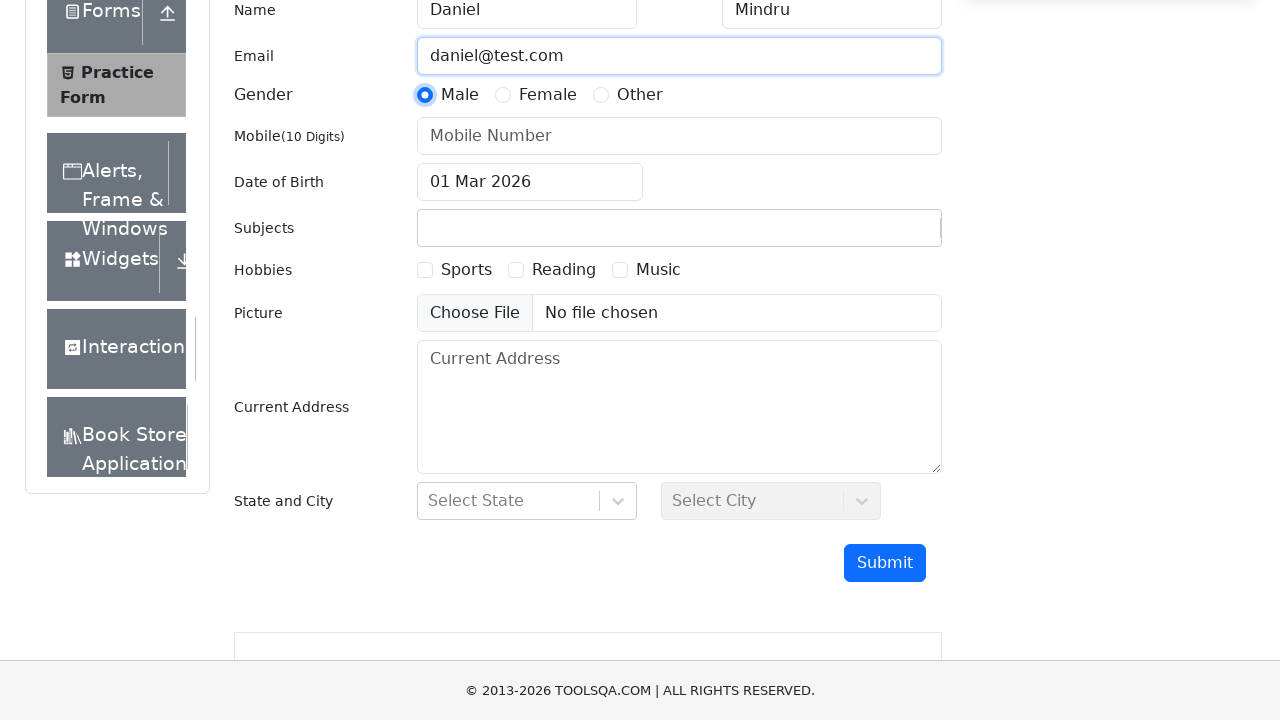

Filled mobile number field with '0740696969' on input[placeholder='Mobile Number']
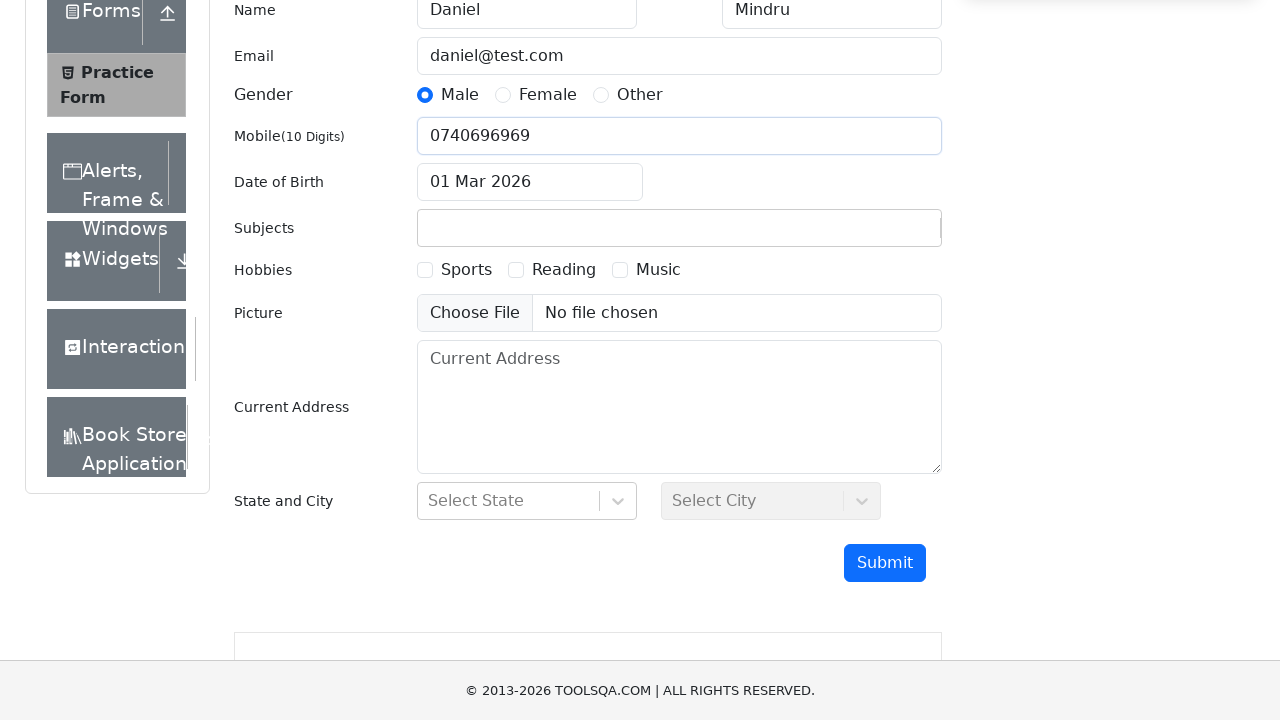

Clicked date of birth input to open datepicker at (530, 182) on #dateOfBirthInput
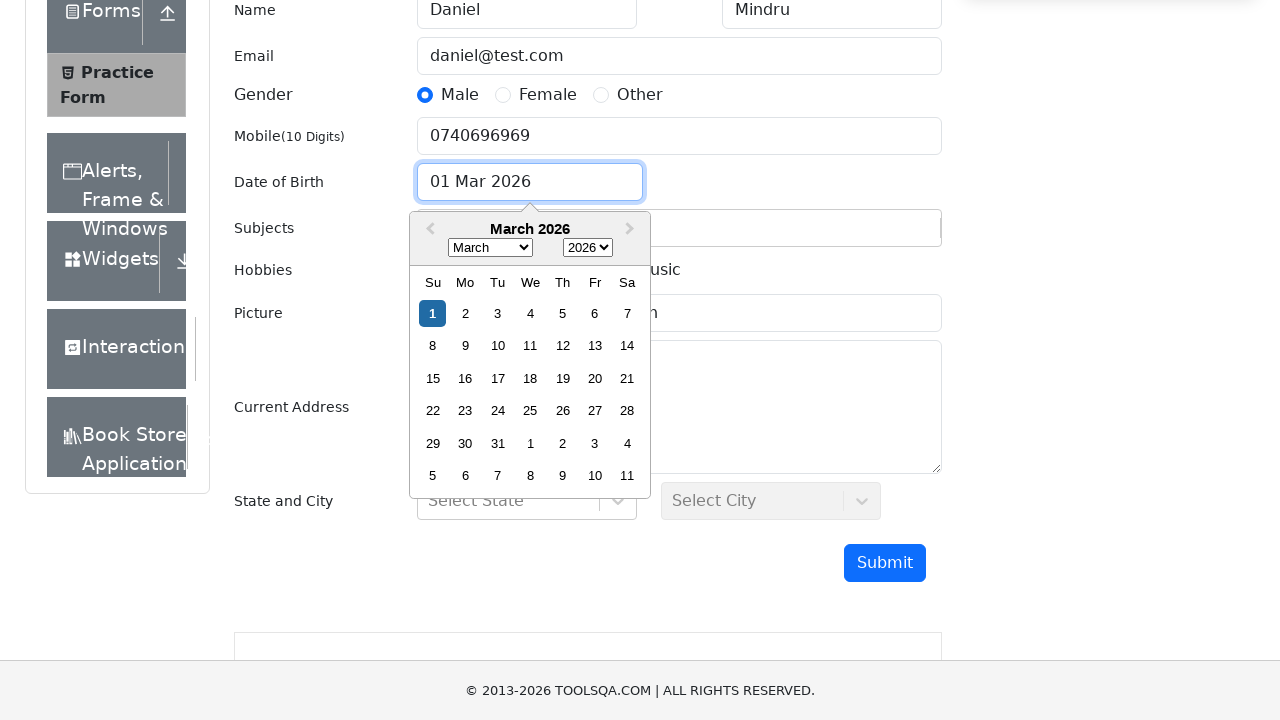

Scrolled down 400px for datepicker visibility
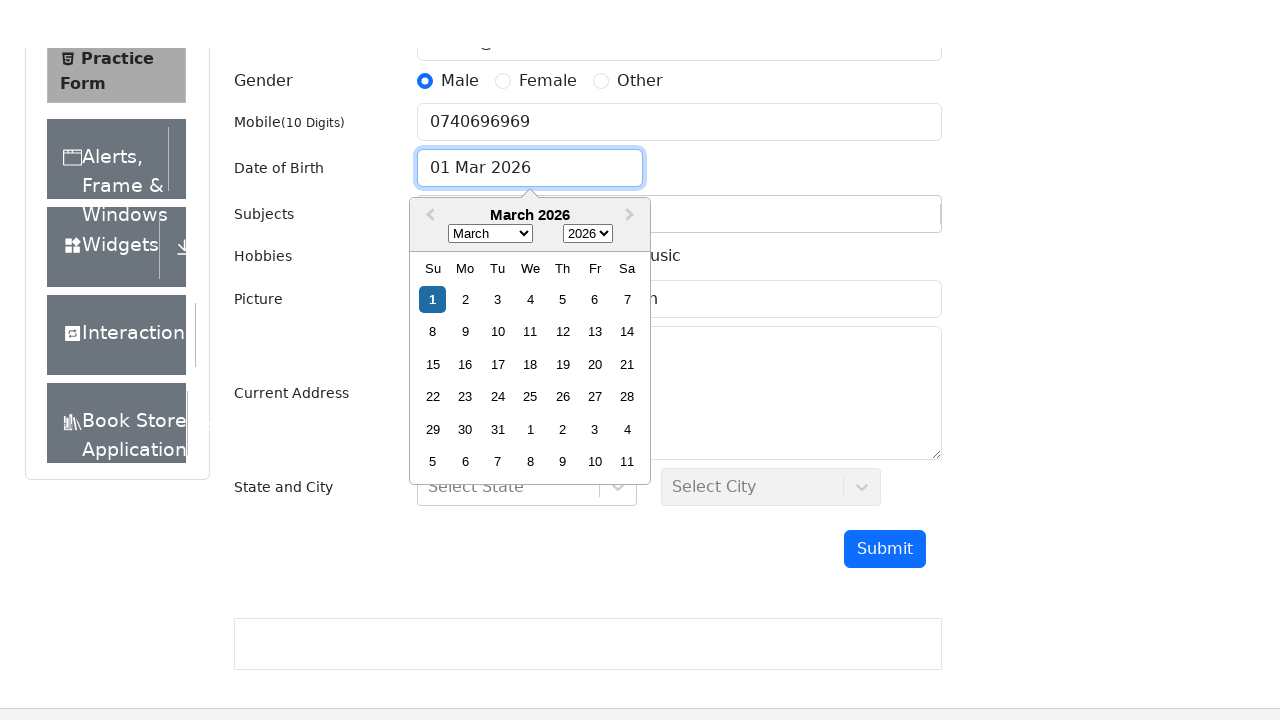

Selected year '1988' from datepicker on select.react-datepicker__year-select
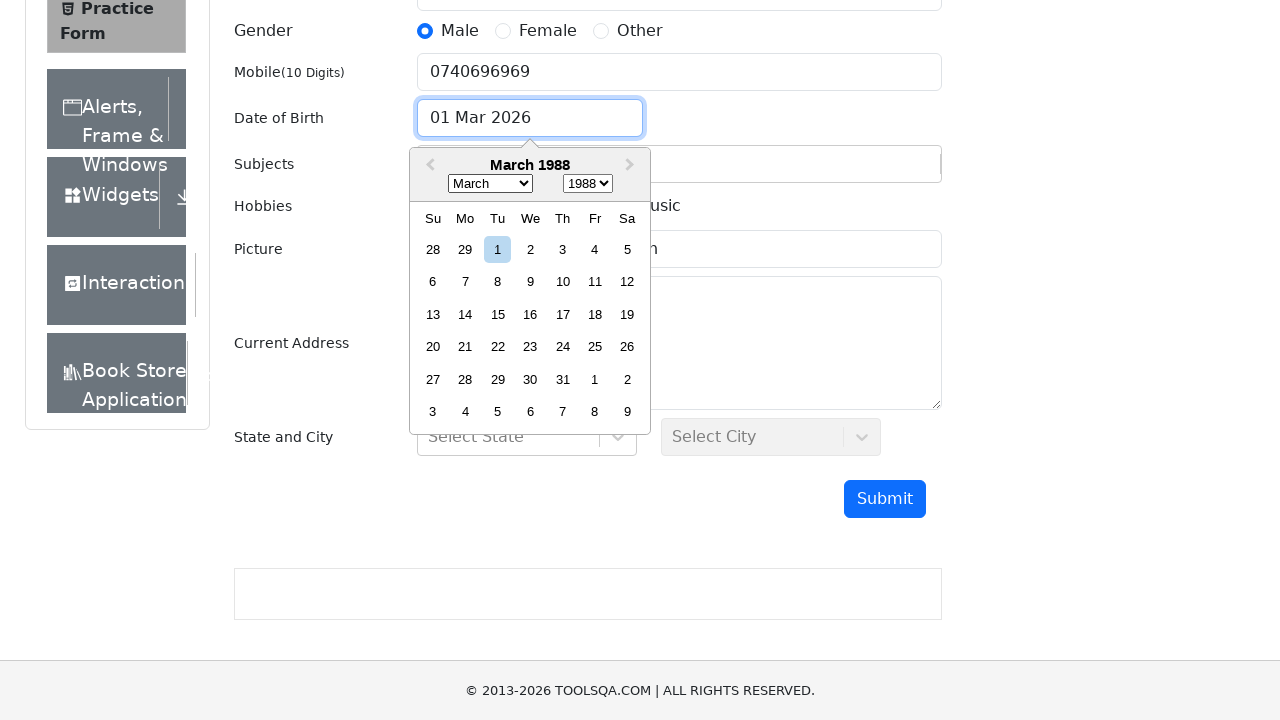

Selected month 'March' from datepicker on select.react-datepicker__month-select
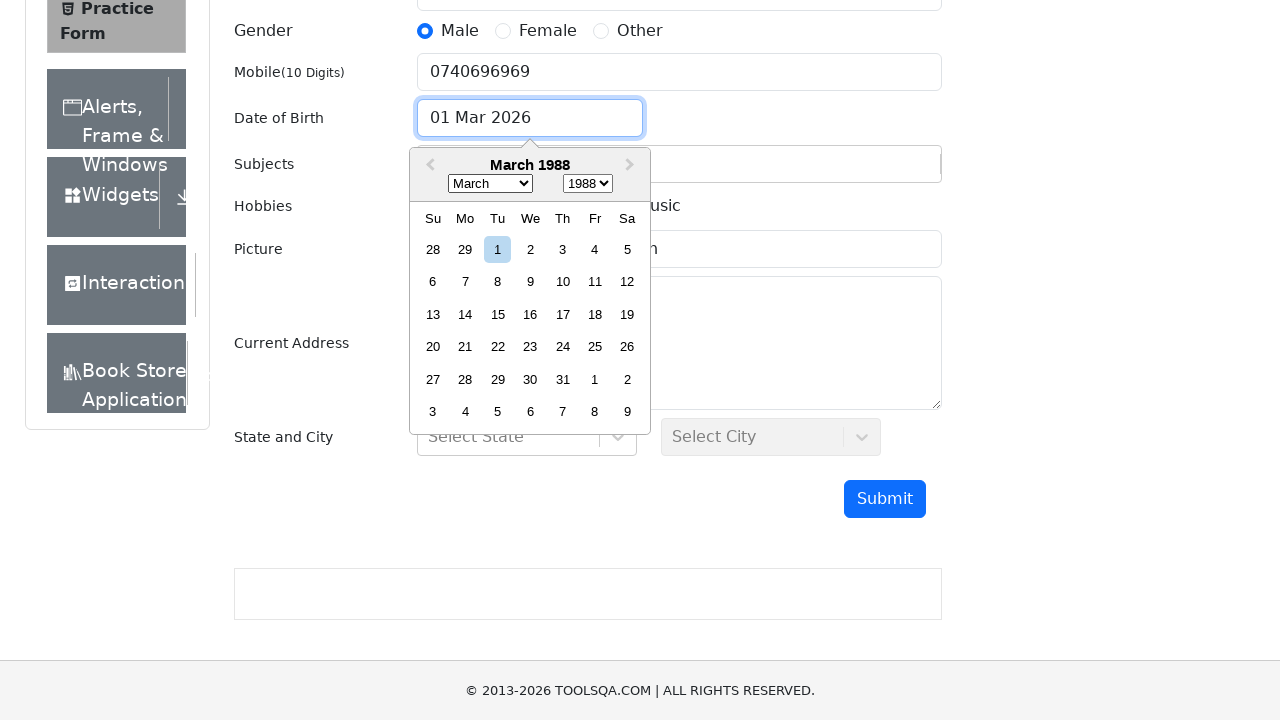

Selected day '30' from datepicker at (530, 379) on xpath=//div[@class='react-datepicker__day react-datepicker__day--030']
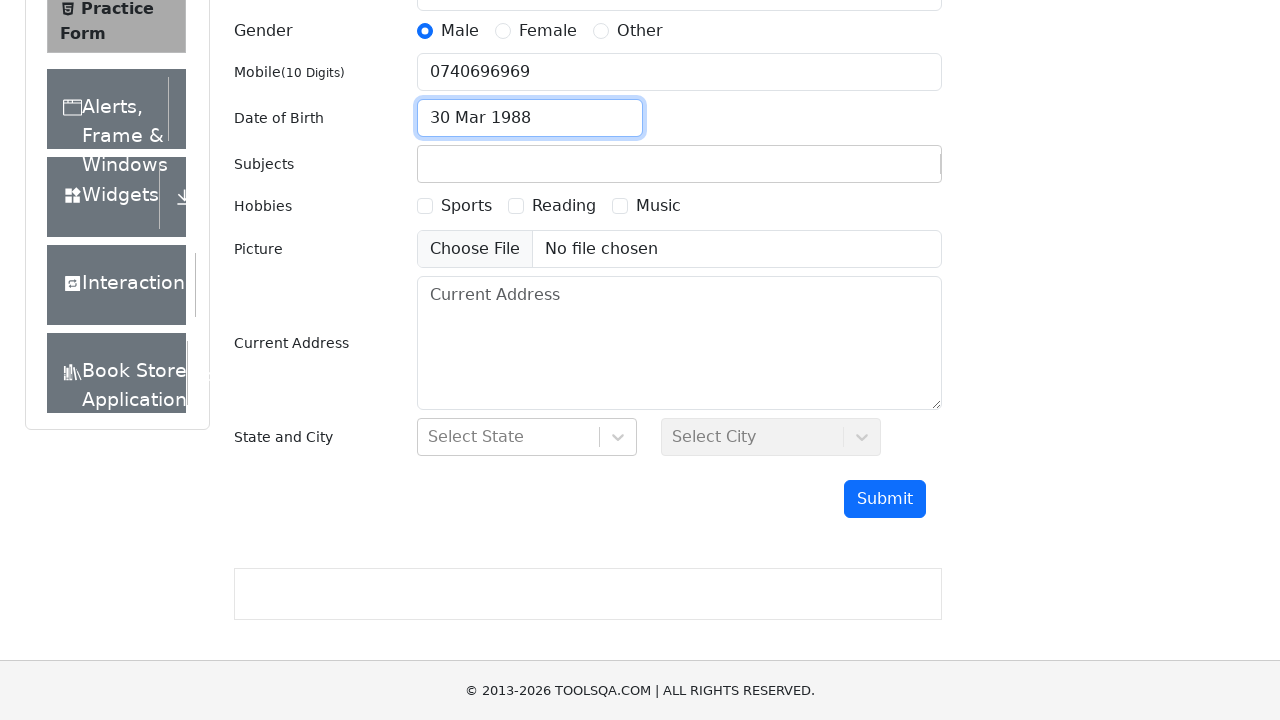

Filled subjects input with 'Social Studies' on #subjectsInput
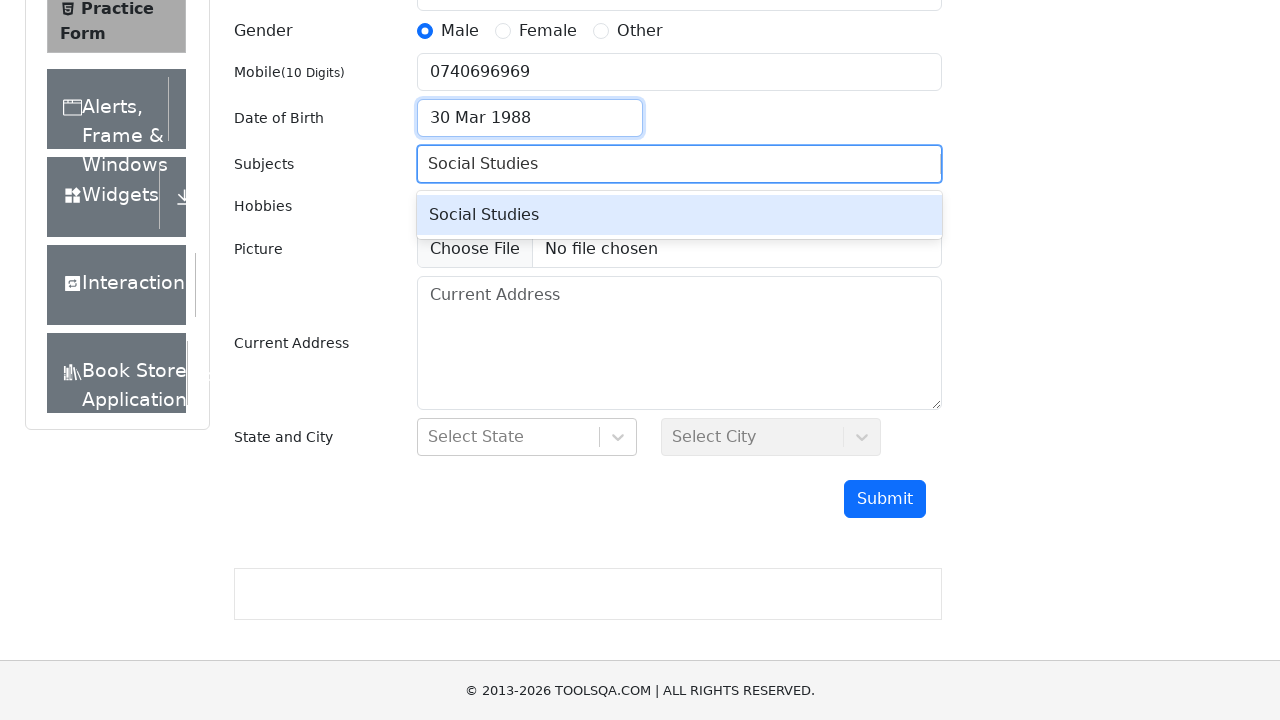

Pressed Enter to confirm 'Social Studies' subject
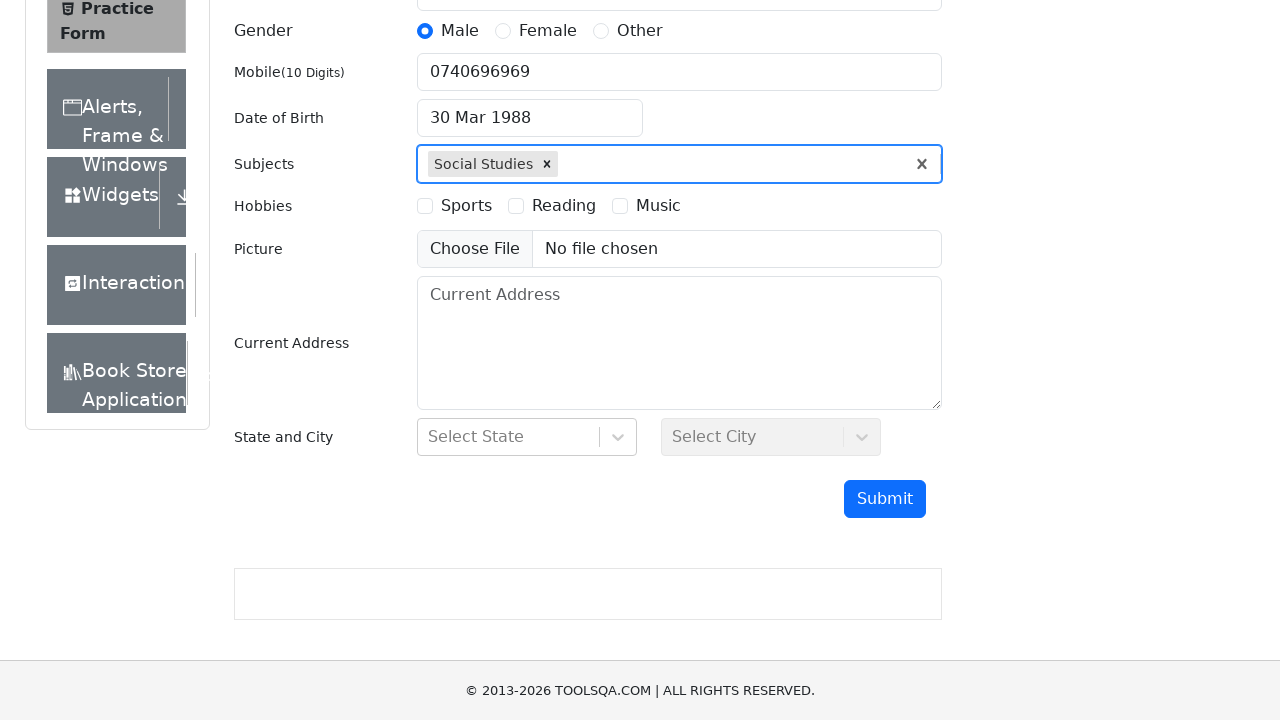

Filled subjects input with 'Maths' on #subjectsInput
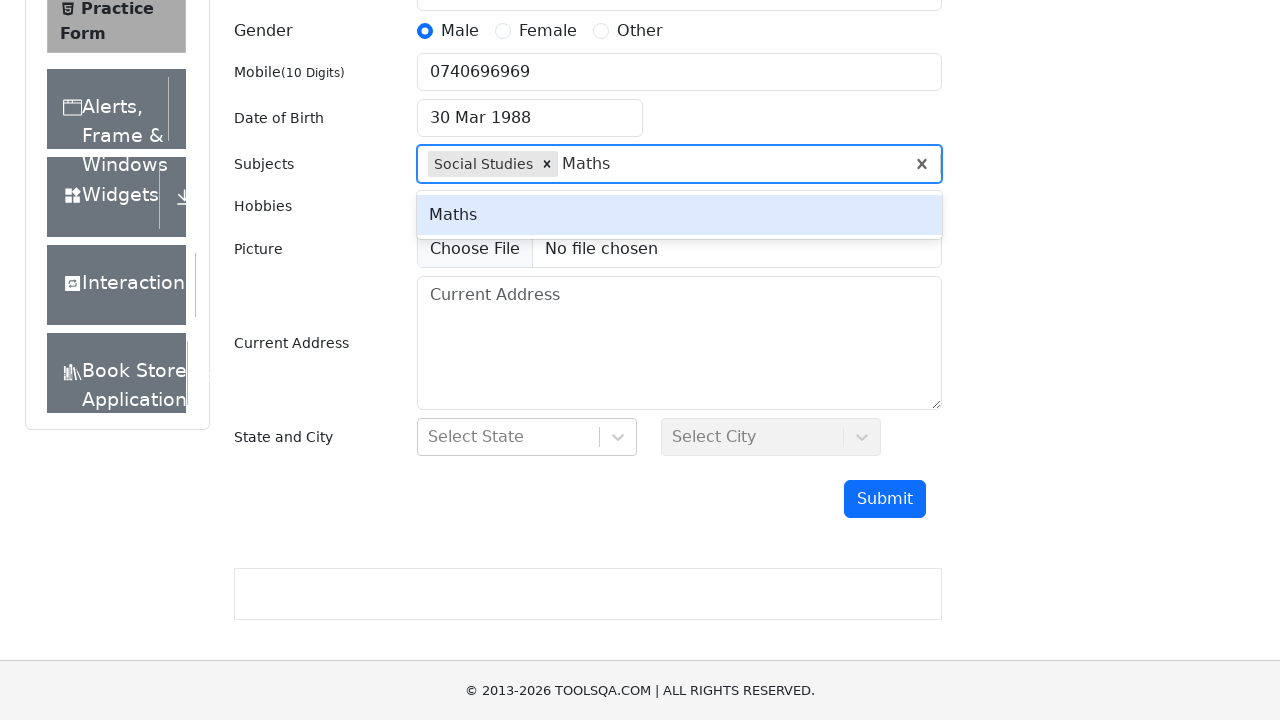

Pressed Enter to confirm 'Maths' subject
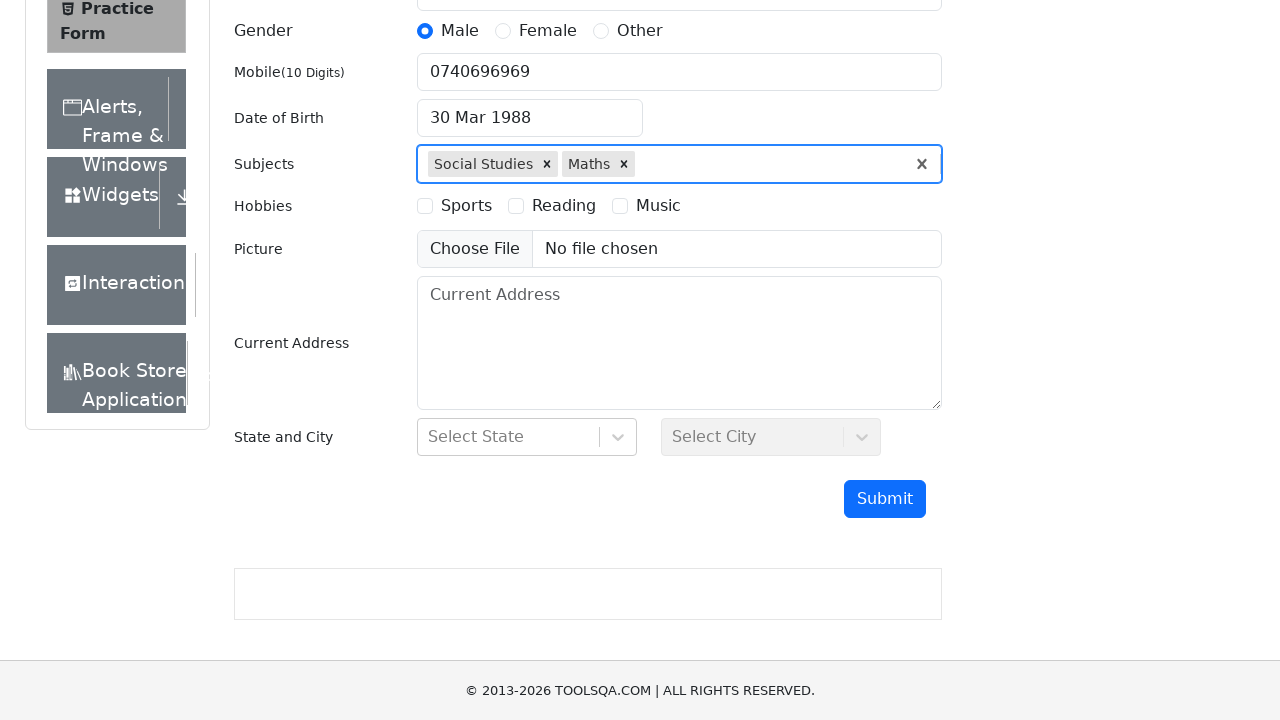

Filled subjects input with 'History' on #subjectsInput
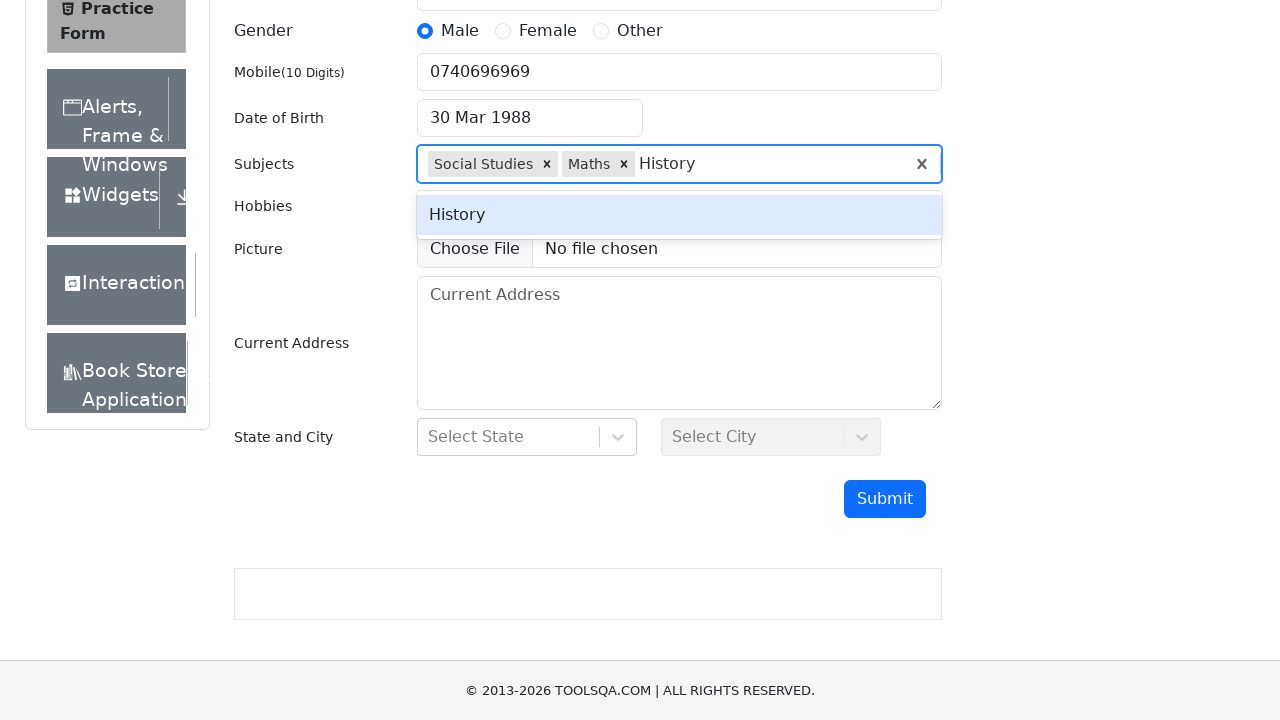

Pressed Enter to confirm 'History' subject
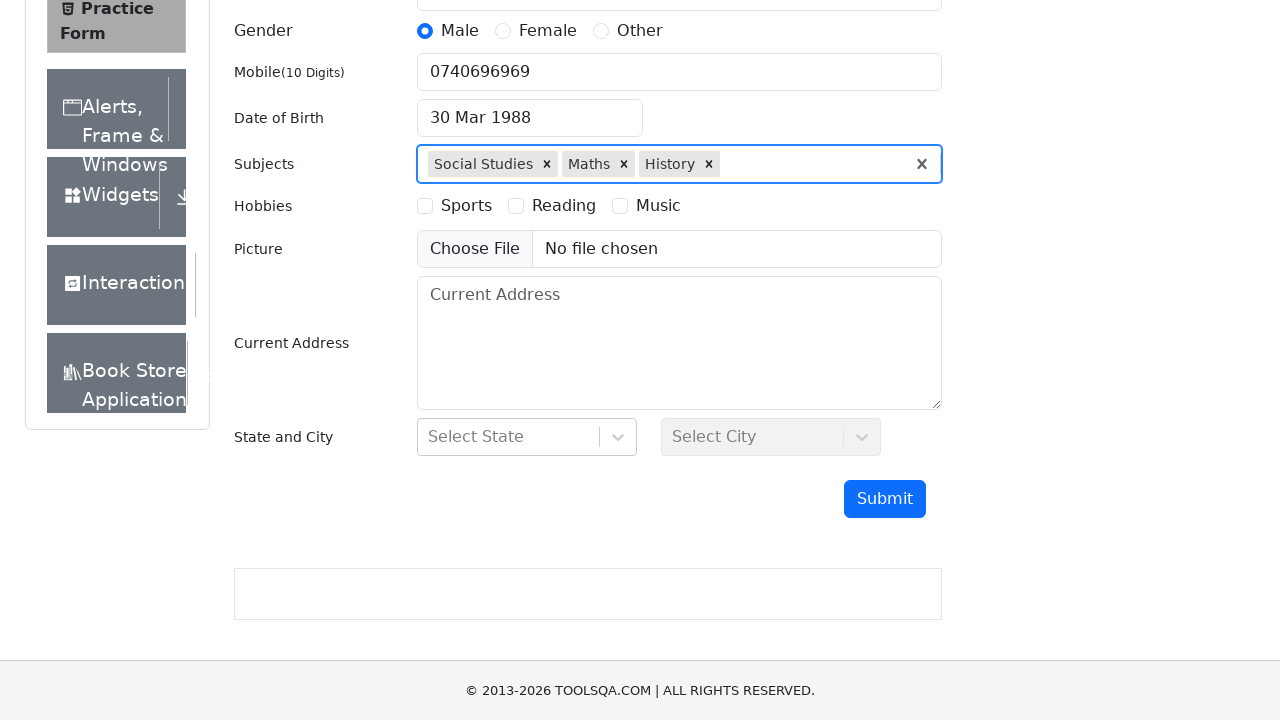

Selected hobby 'Sports' at (466, 206) on label[for='hobbies-checkbox-1']
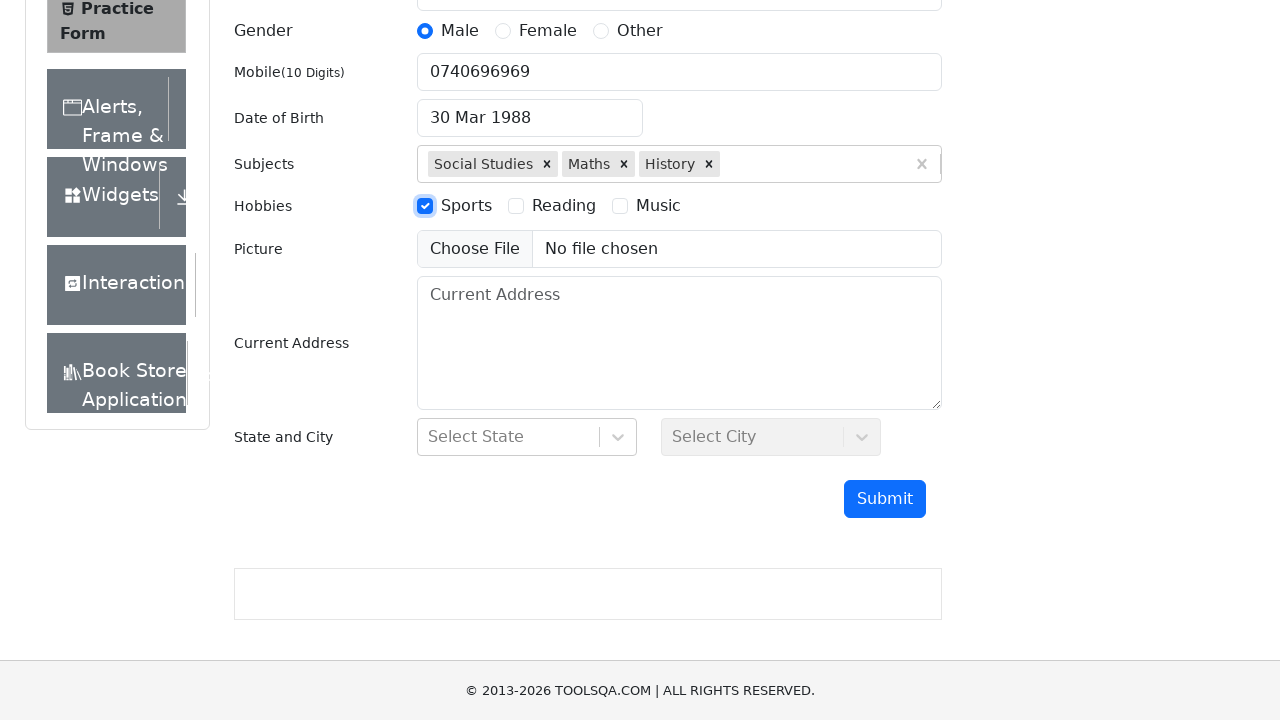

Selected hobby 'Music' at (658, 206) on label[for='hobbies-checkbox-3']
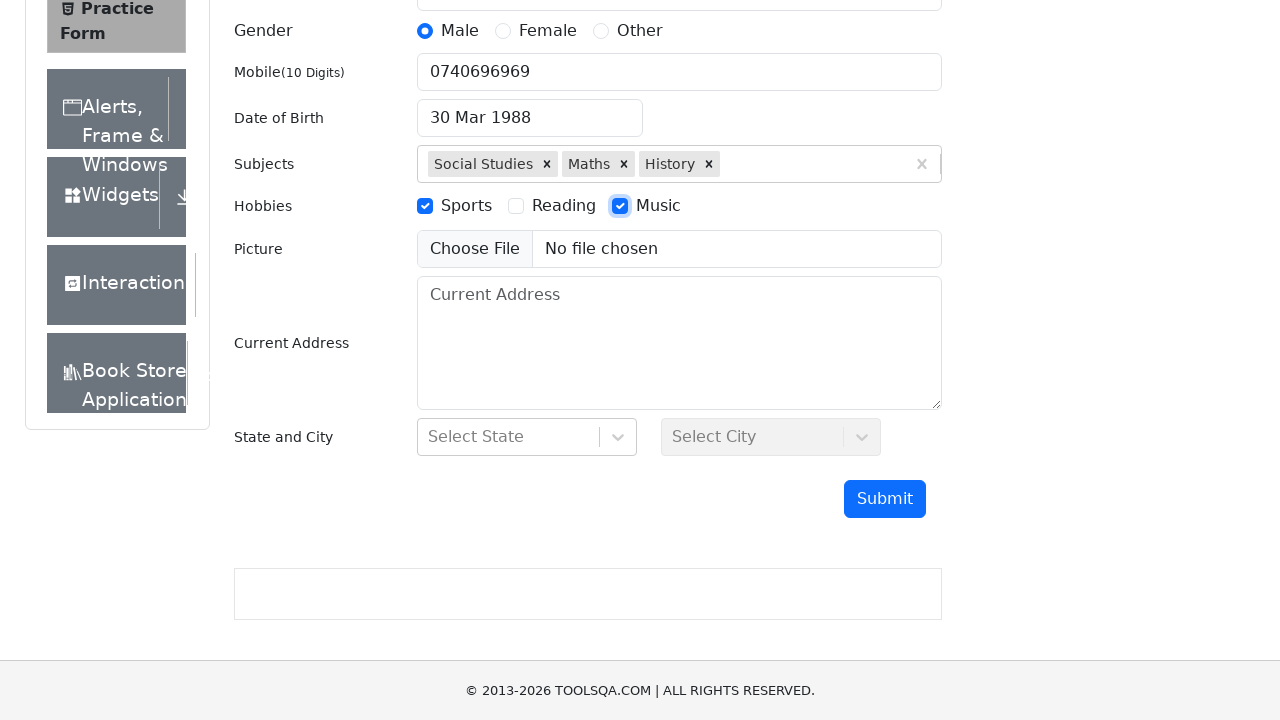

Attempted to upload picture (no file provided)
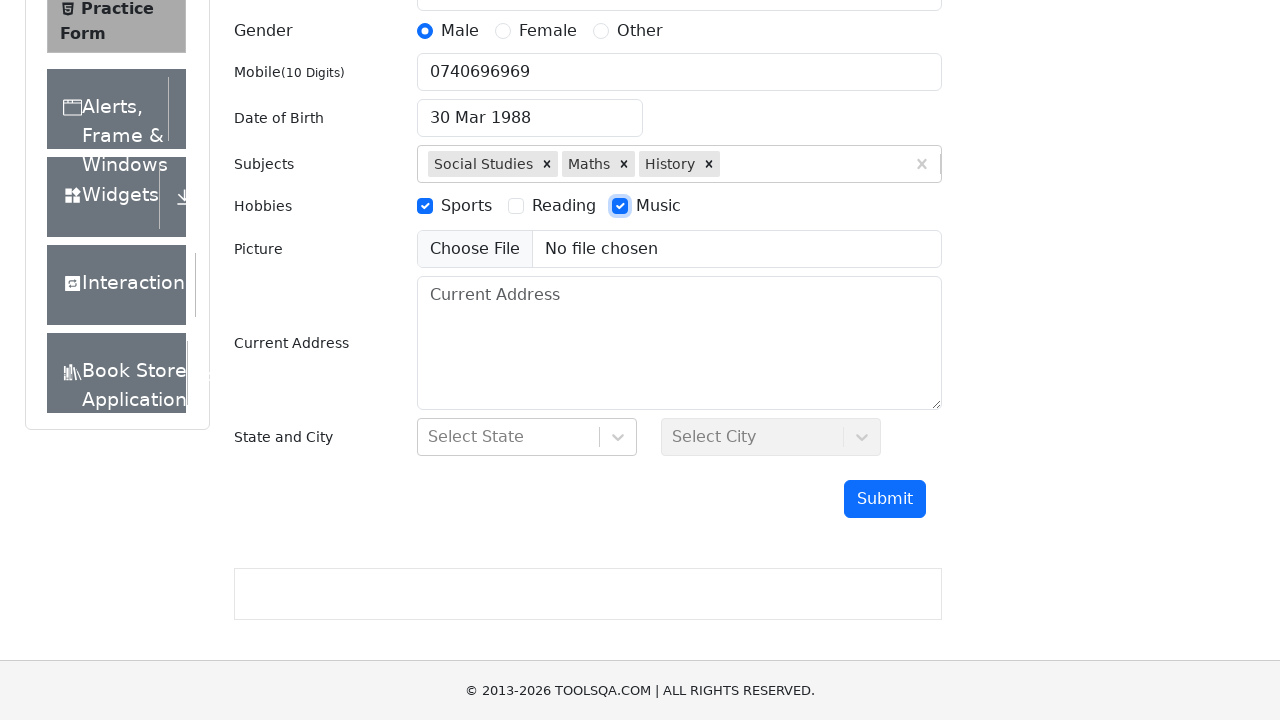

Filled current address with multi-line text on #currentAddress
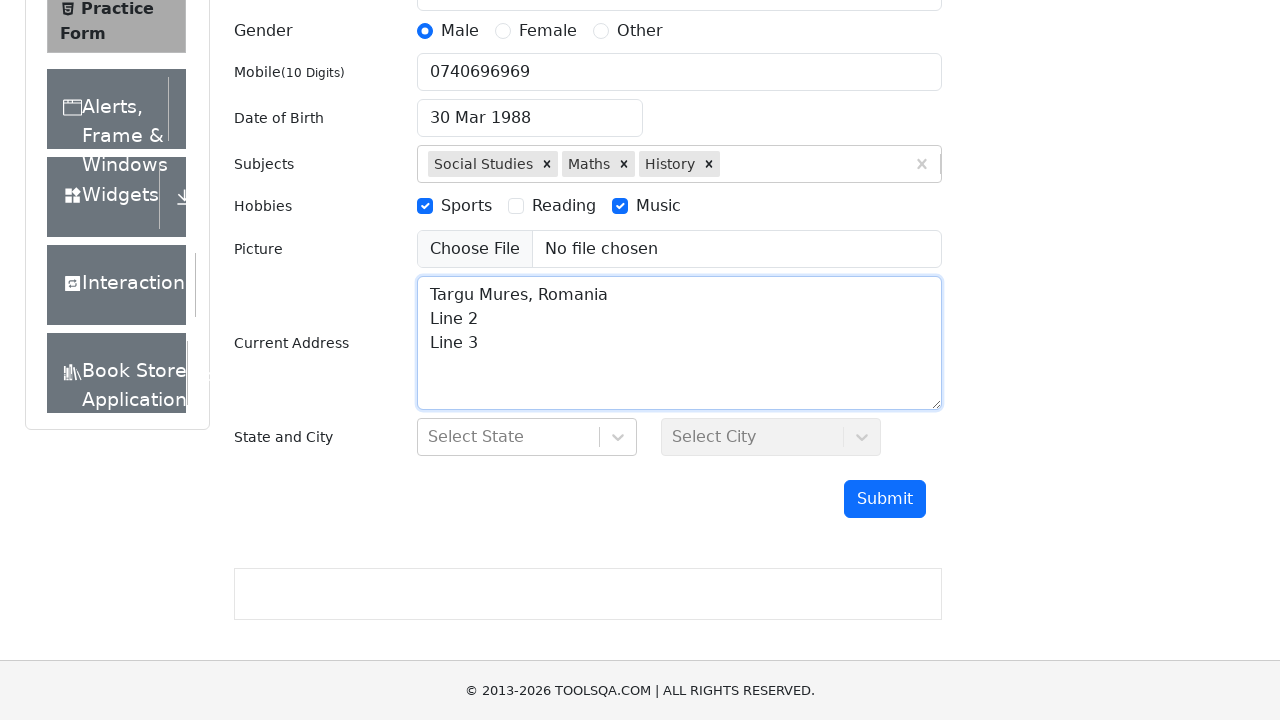

Clicked on state dropdown at (430, 437) on #react-select-3-input
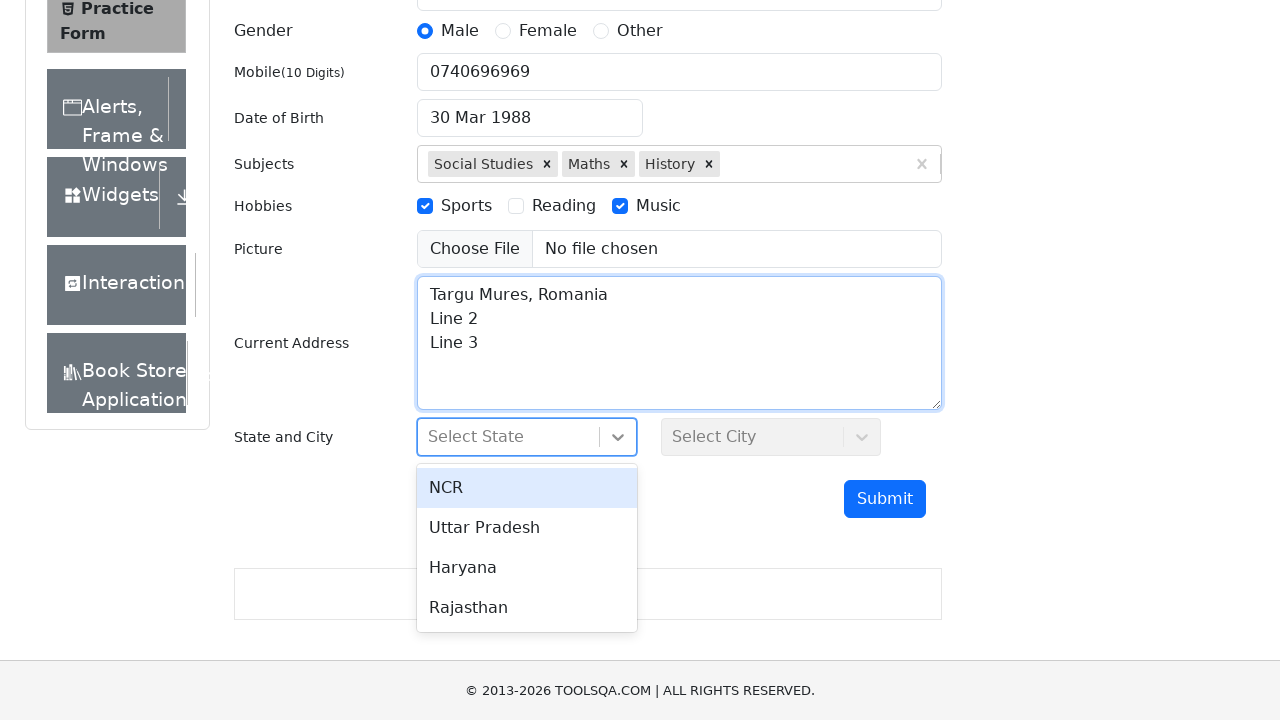

Filled state field with 'NCR' on #react-select-3-input
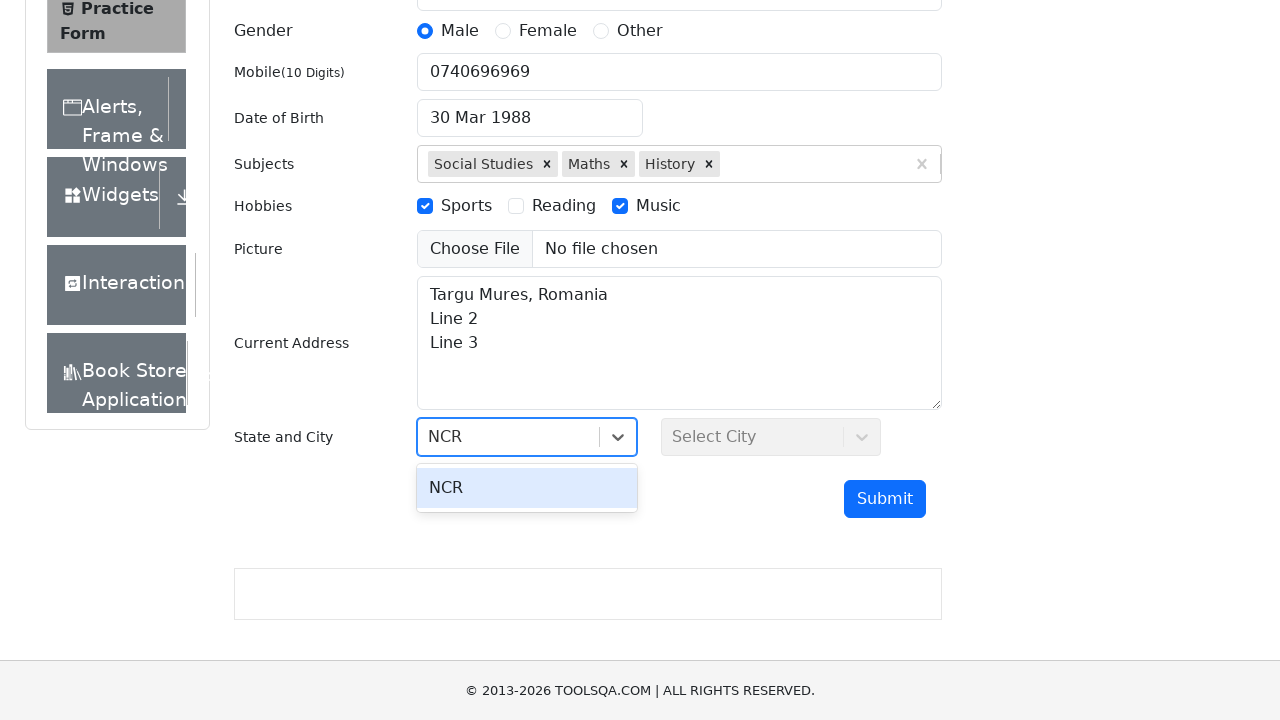

Pressed Enter to confirm state 'NCR'
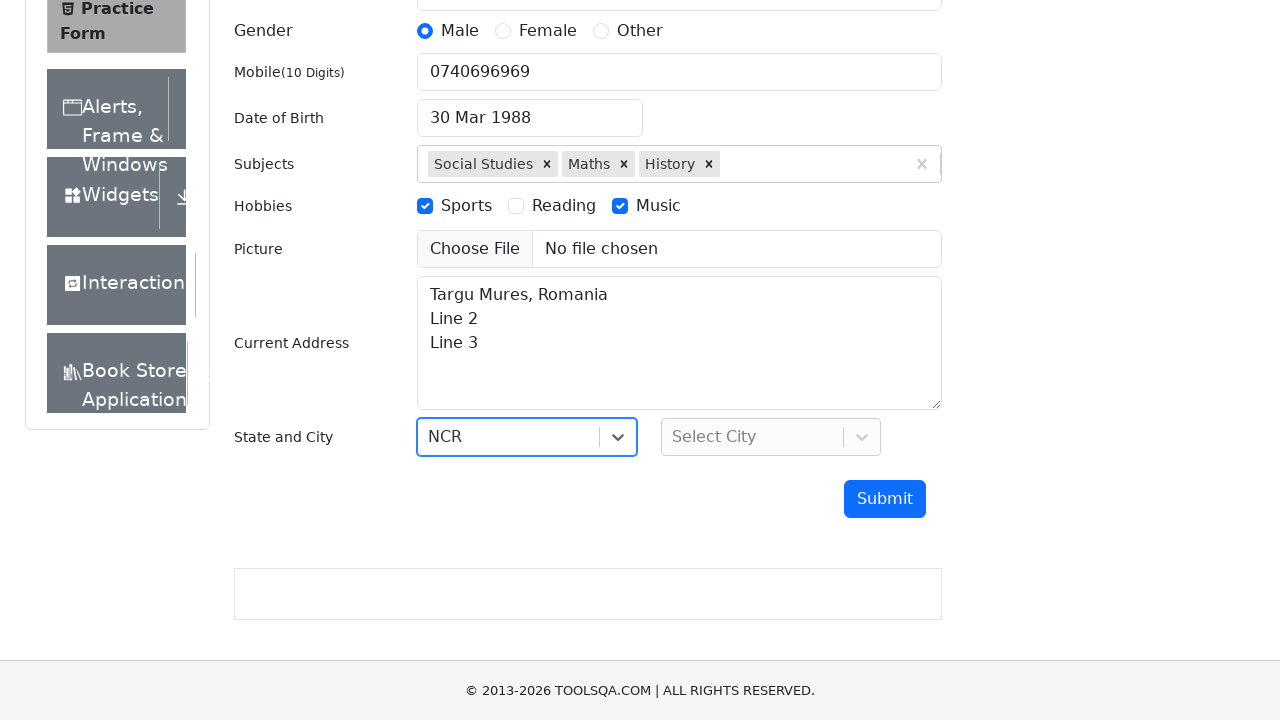

Clicked on city dropdown at (674, 437) on #react-select-4-input
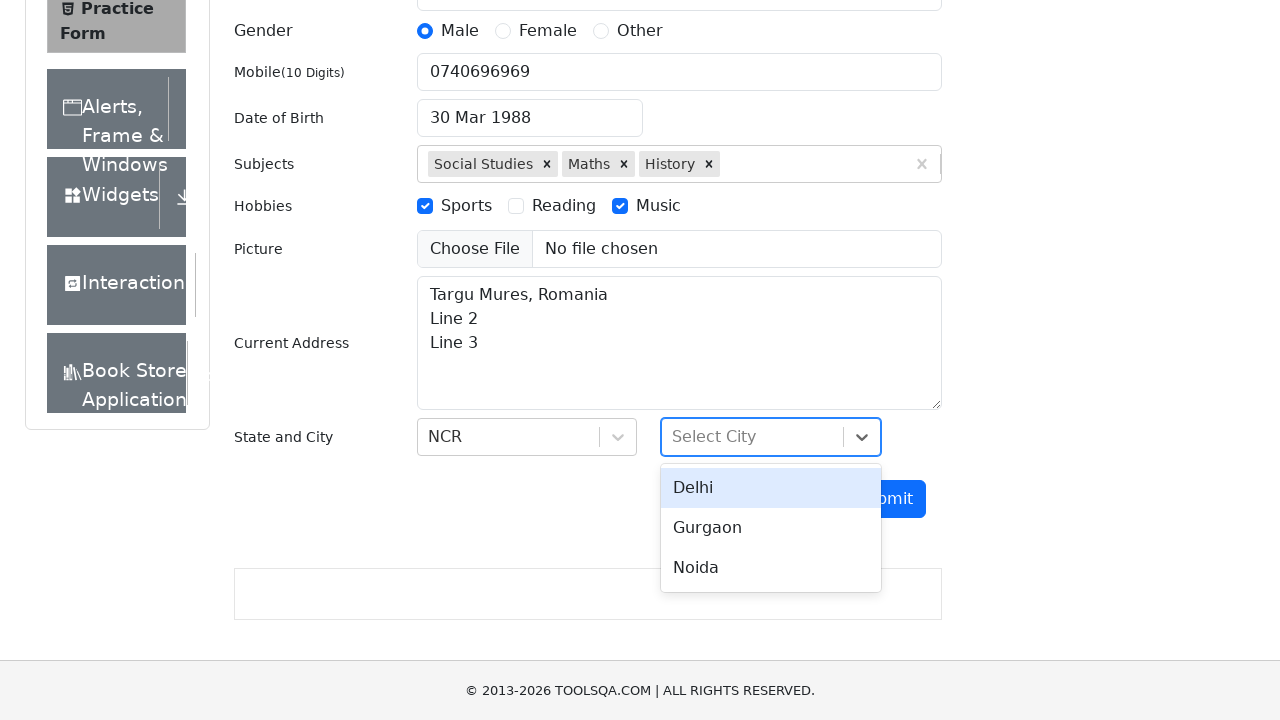

Filled city field with 'Delhi' on #react-select-4-input
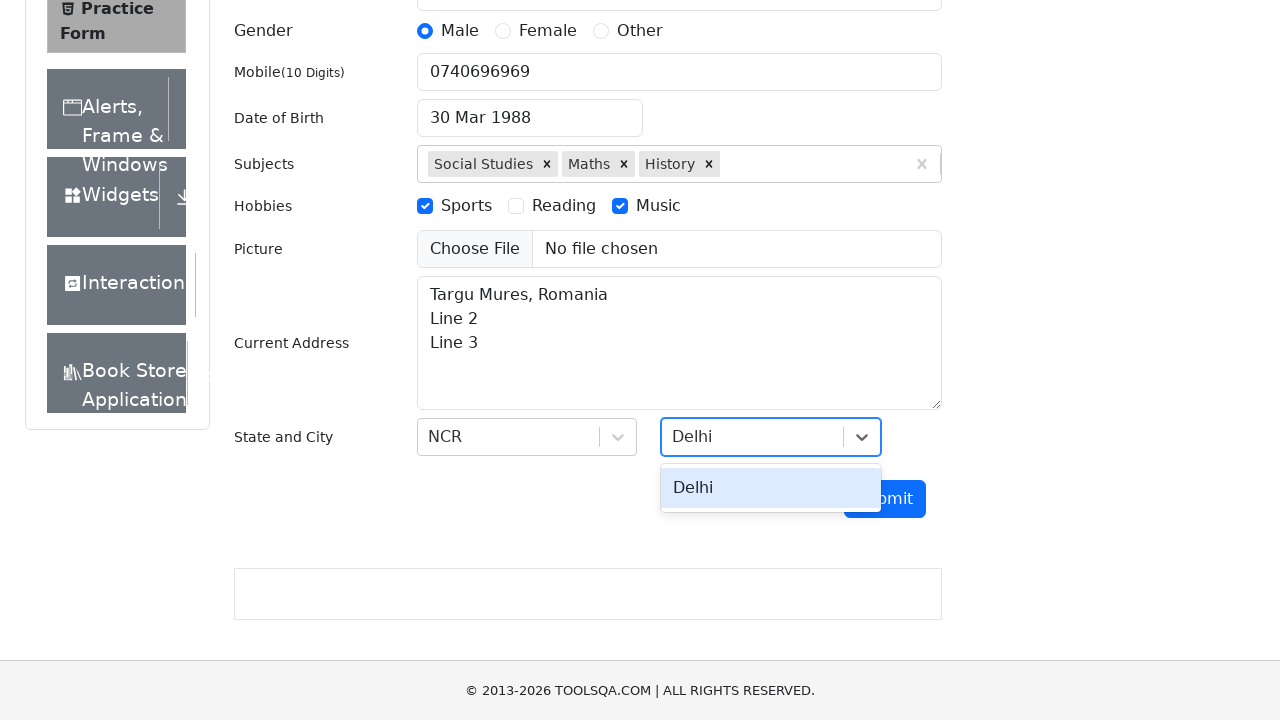

Pressed Enter to confirm city 'Delhi'
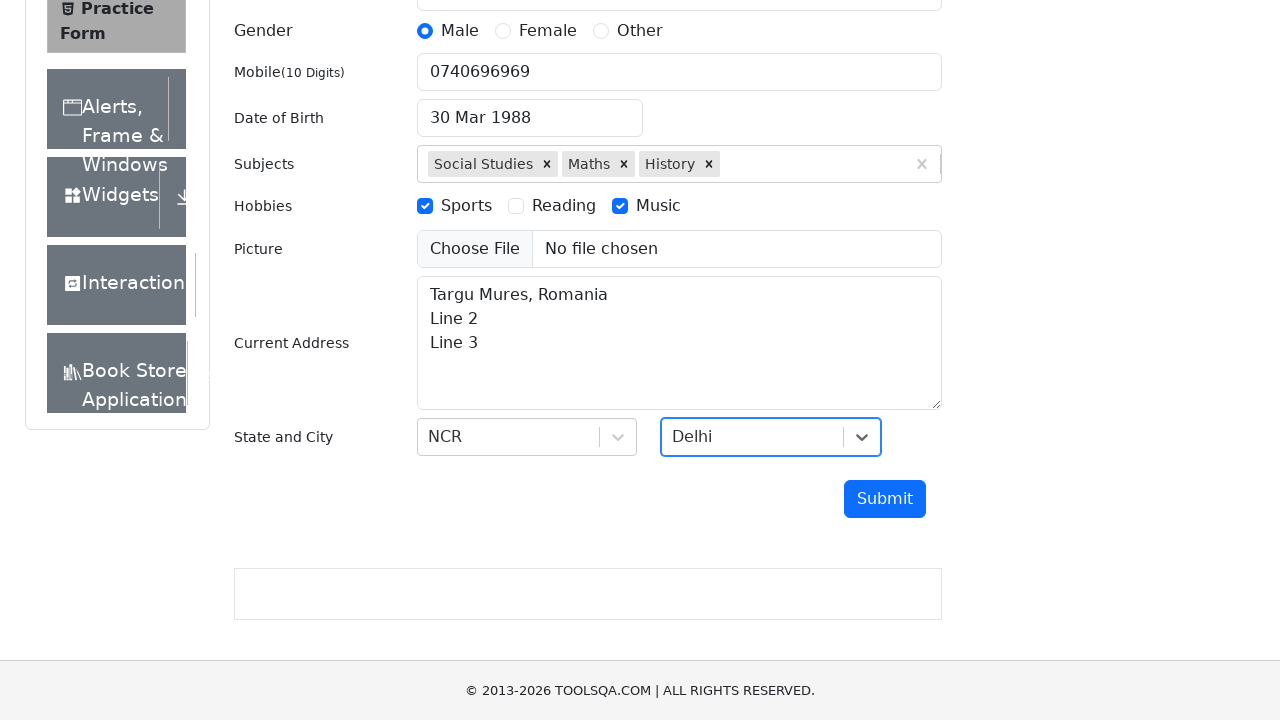

Clicked submit button to submit the registration form at (885, 499) on #submit
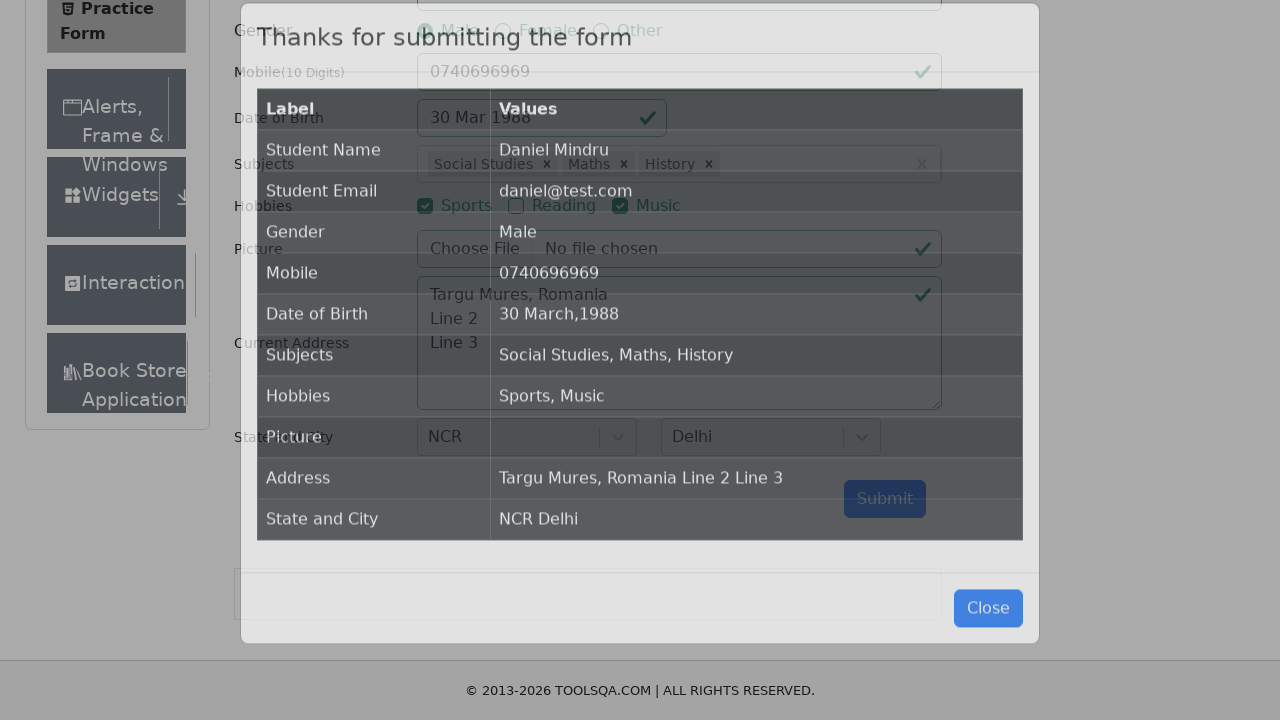

Results modal appeared with submission data
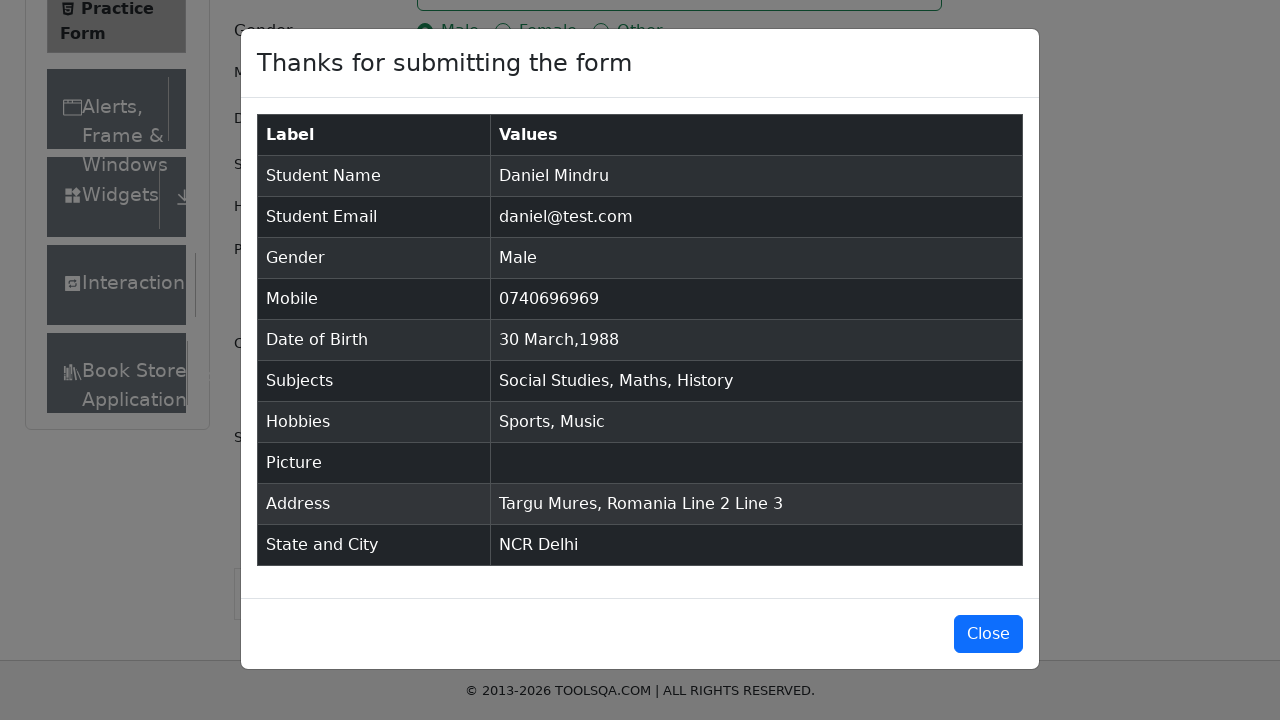

Verified full name 'Daniel Mindru' in results table
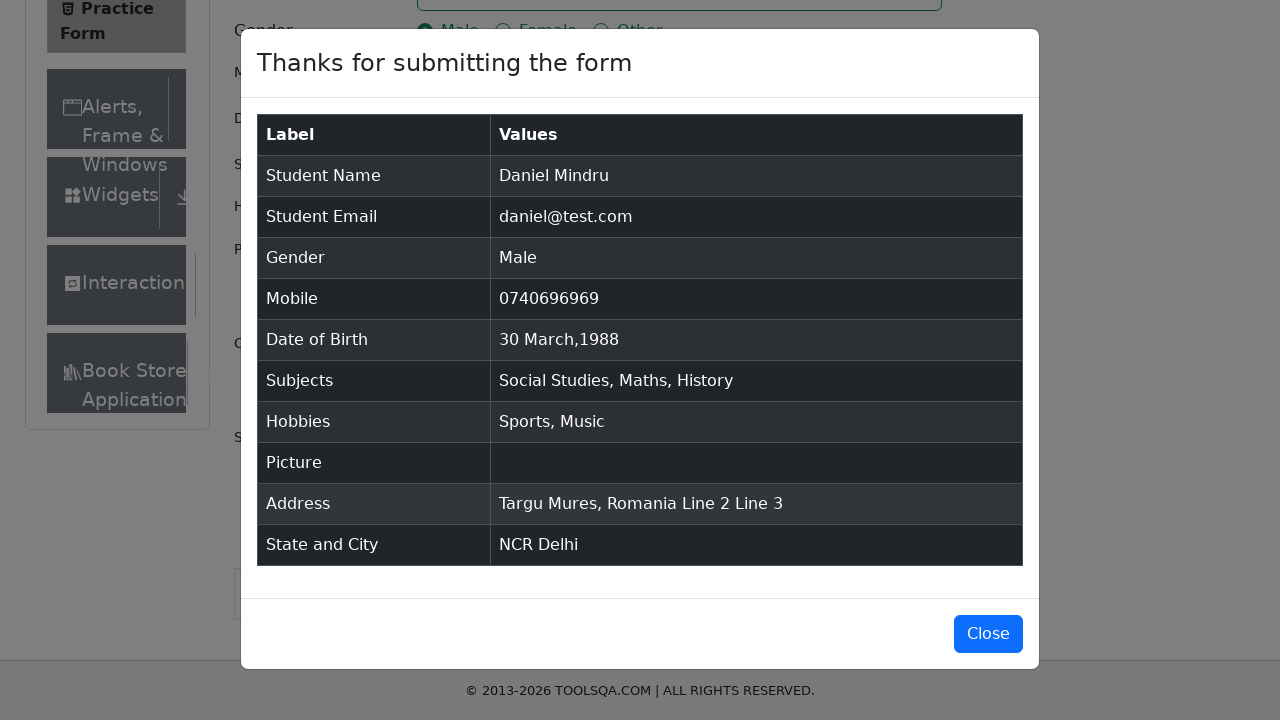

Verified email 'daniel@test.com' in results table
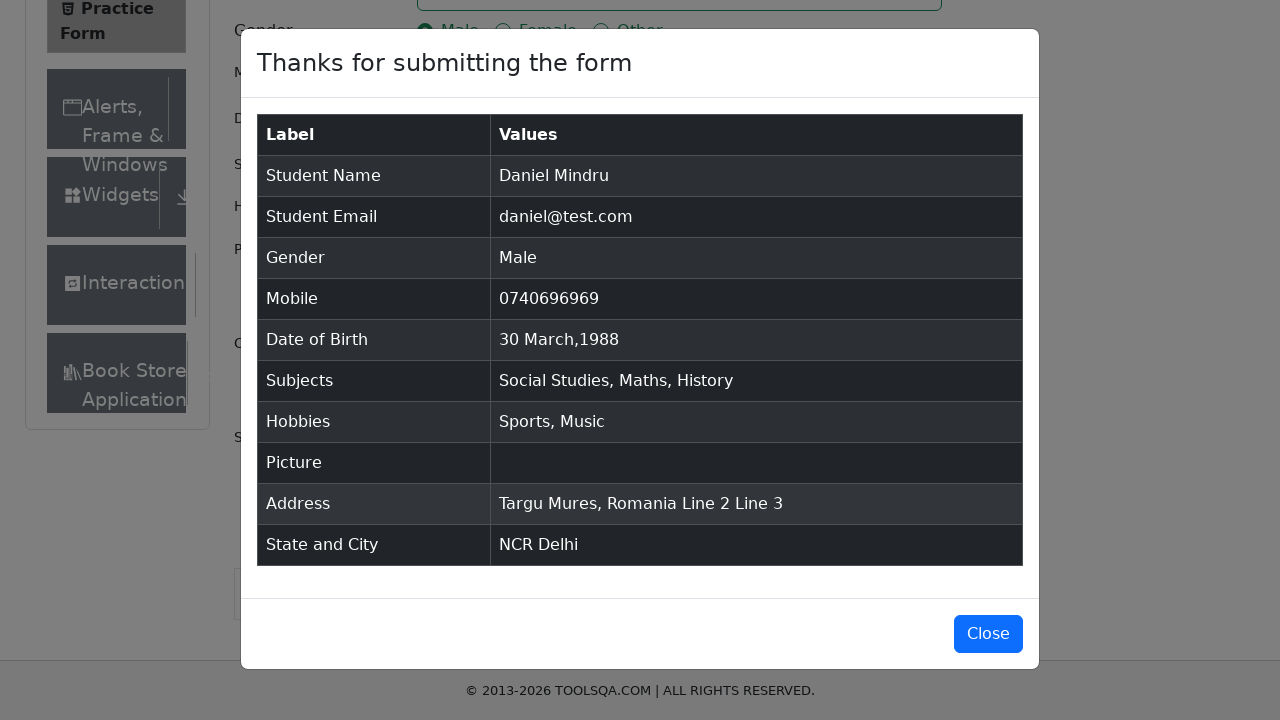

Verified gender 'Male' in results table
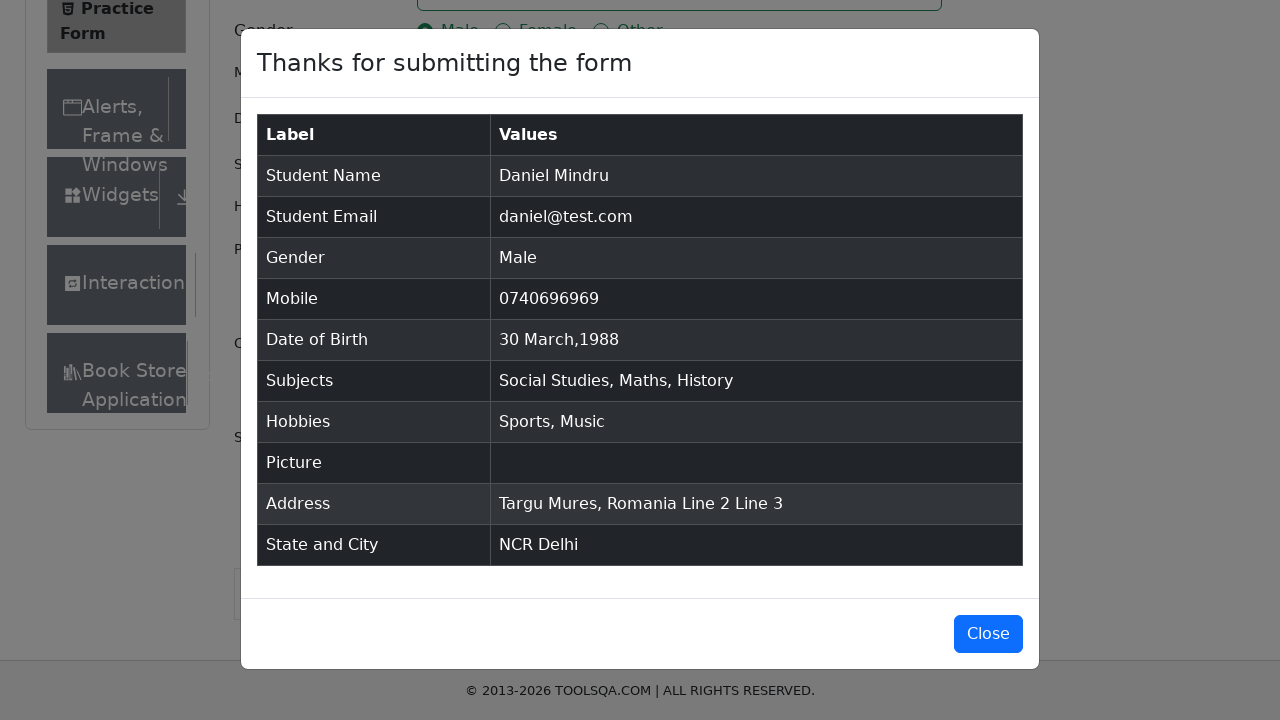

Verified mobile number '0740696969' in results table
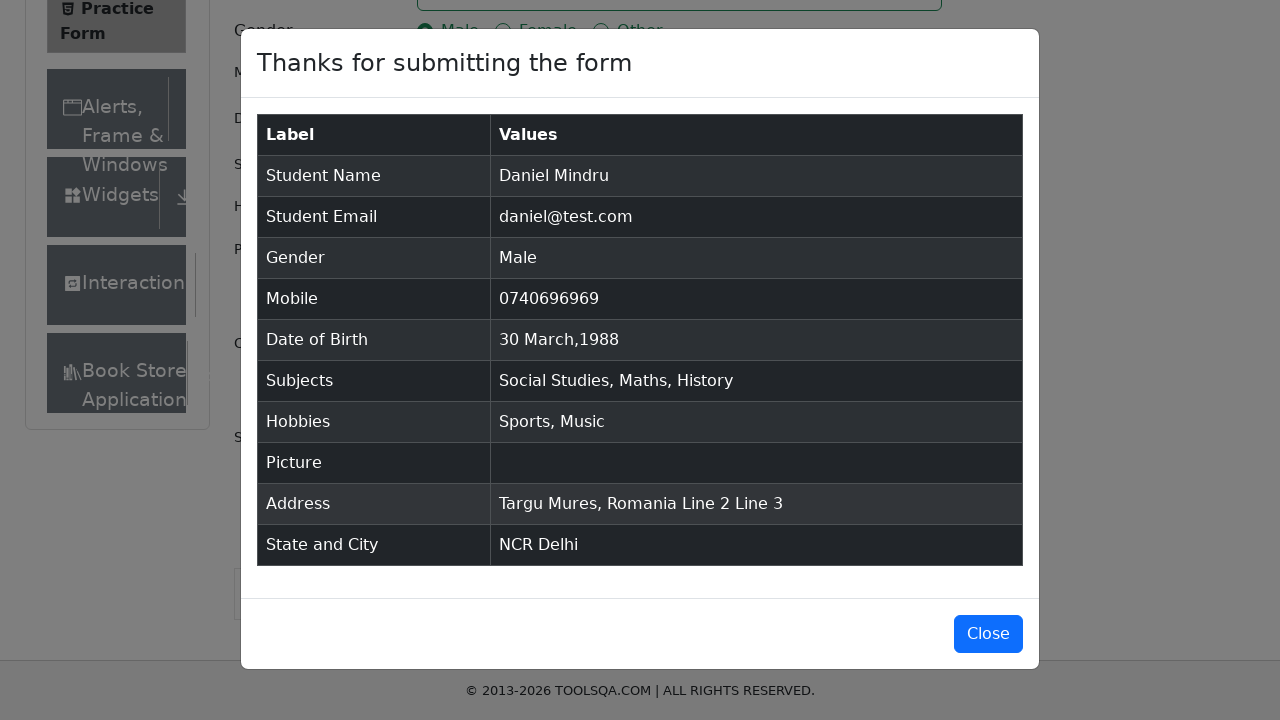

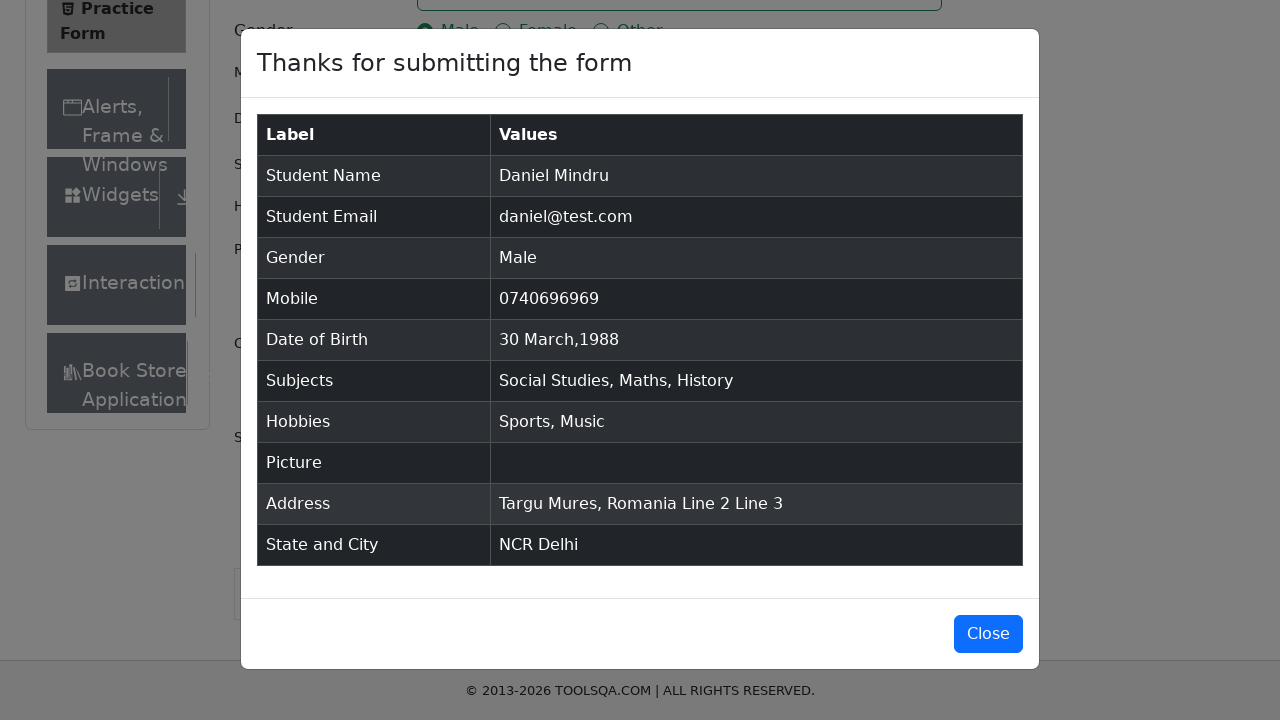